Tests that clicking on a link to assets.serlo.org (annual report PDF) does not result in an error page.

Starting URL: https://serlo.org/transparenz

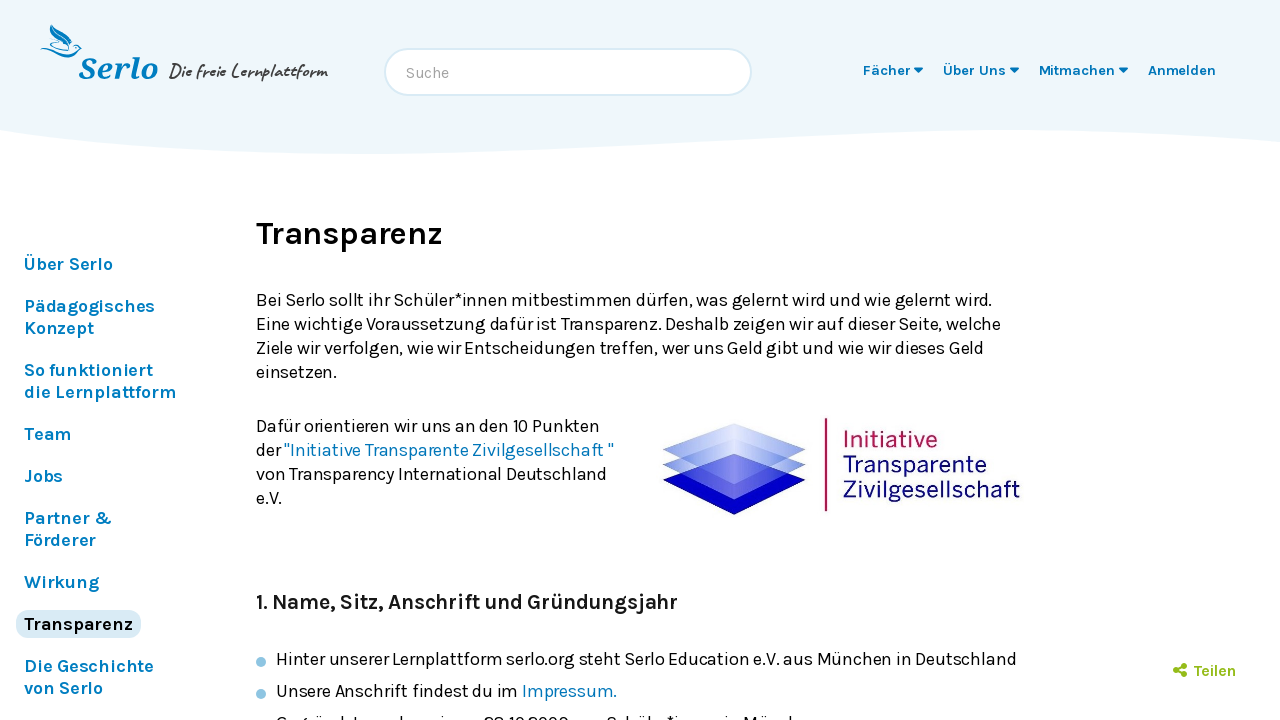

Clicked on the annual report link (Serlo Education Jahresbericht 2010) at (414, 361) on text=Serlo Education Jahresbericht 2010
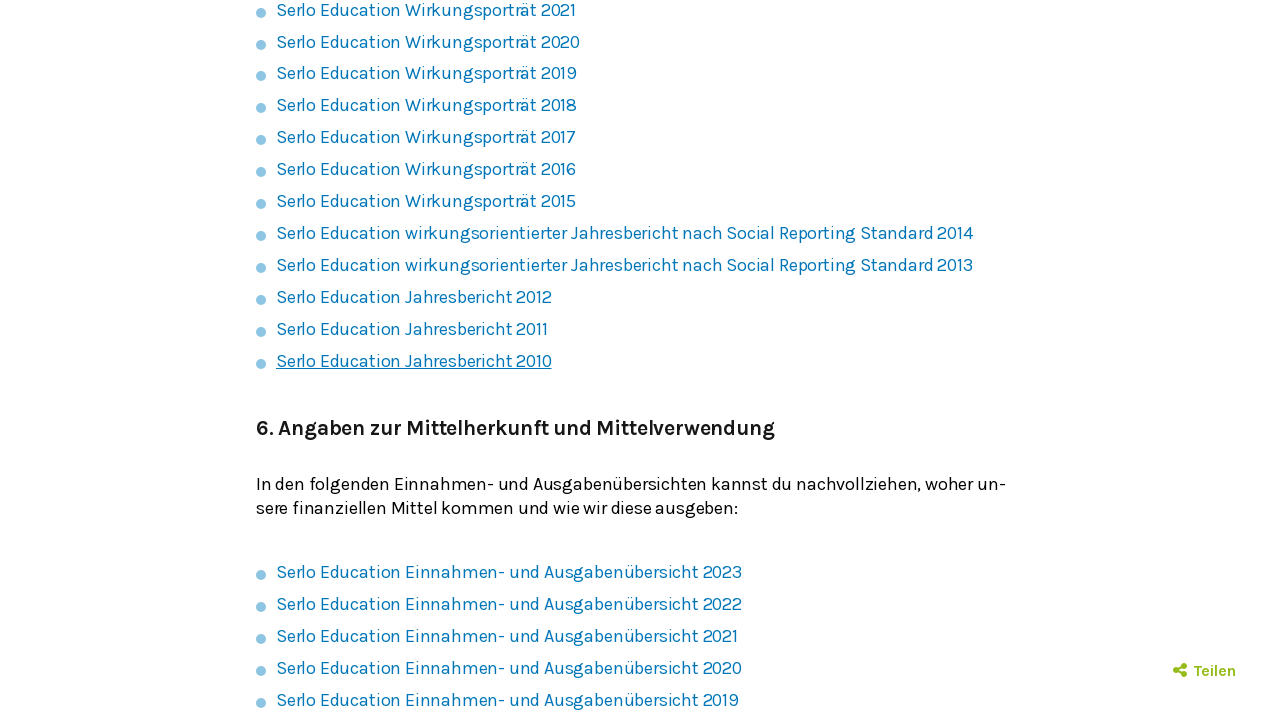

Waited 2 seconds for page to load
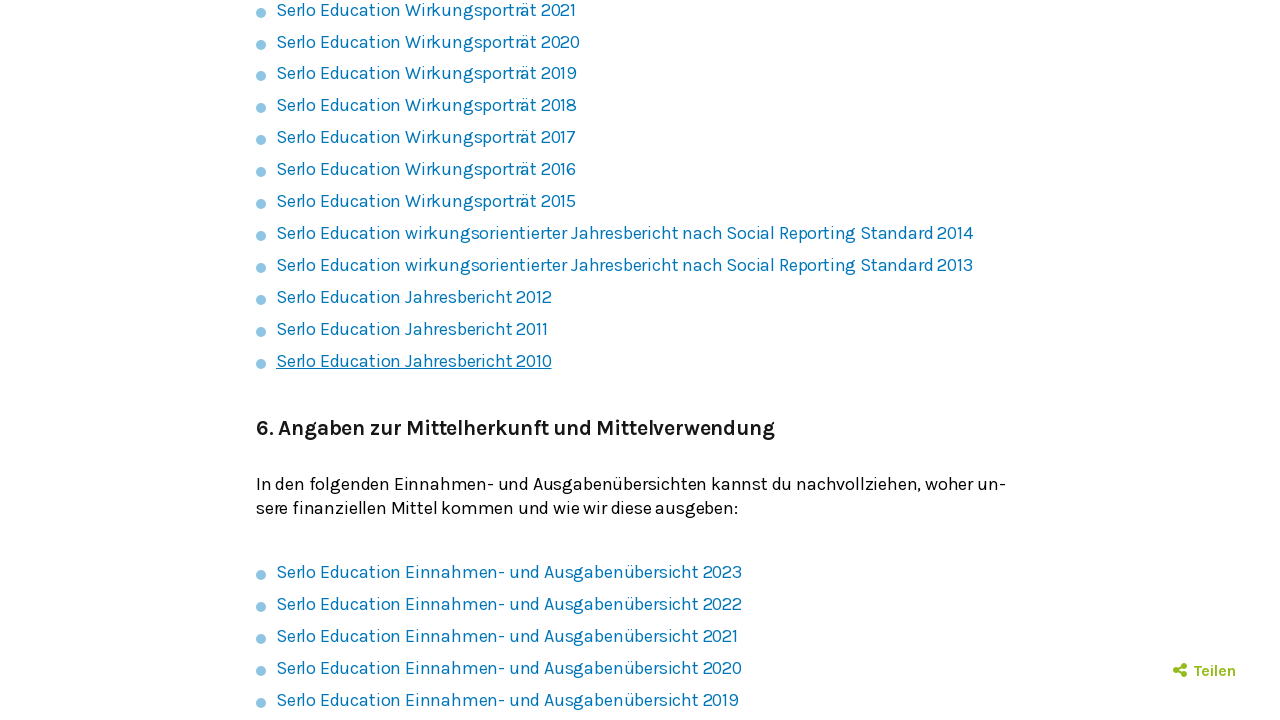

Verified that no error message ('Es tut uns leid') is present on the page
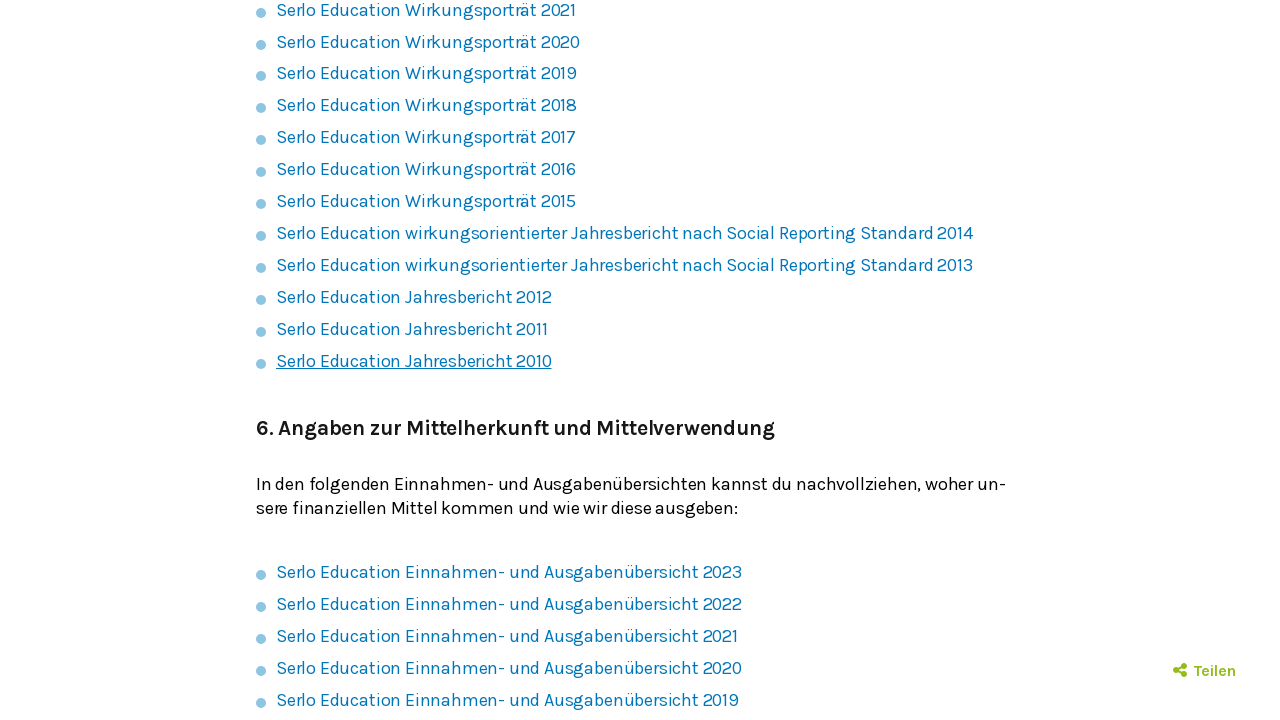

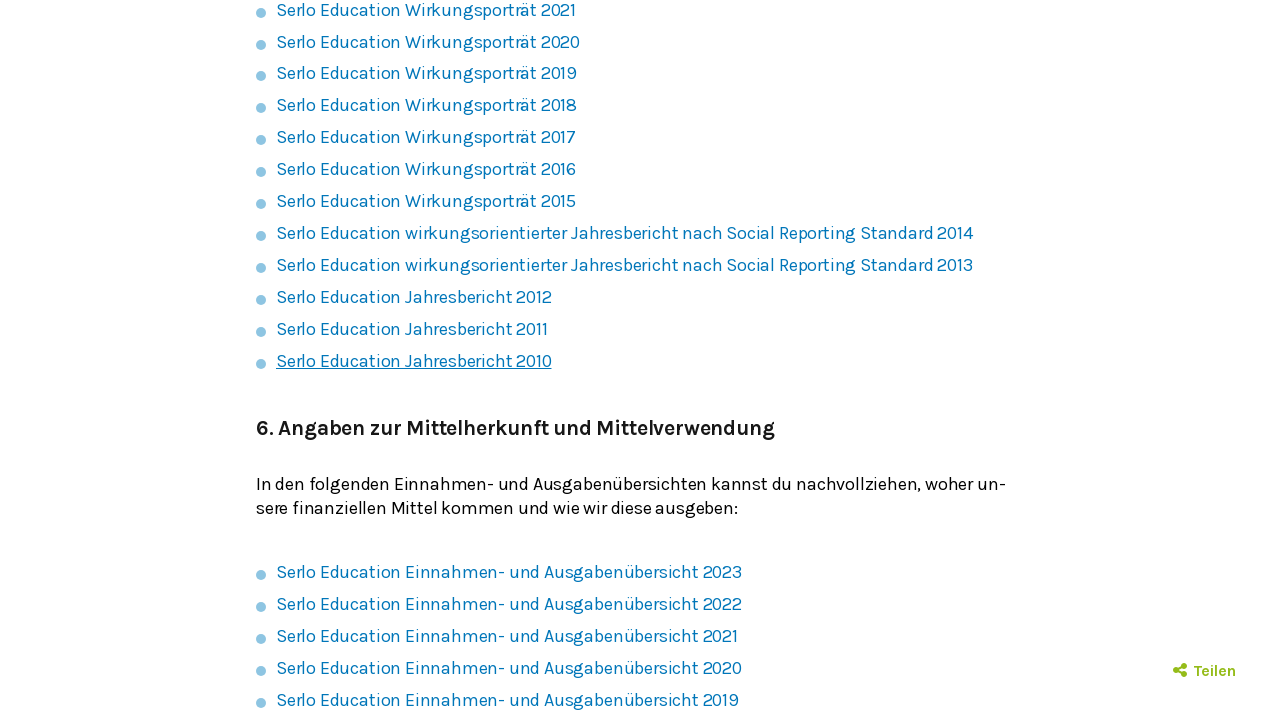